Navigates to the Cybage company website and verifies the page loads successfully by waiting for the page to be ready.

Starting URL: https://www.cybage.com/

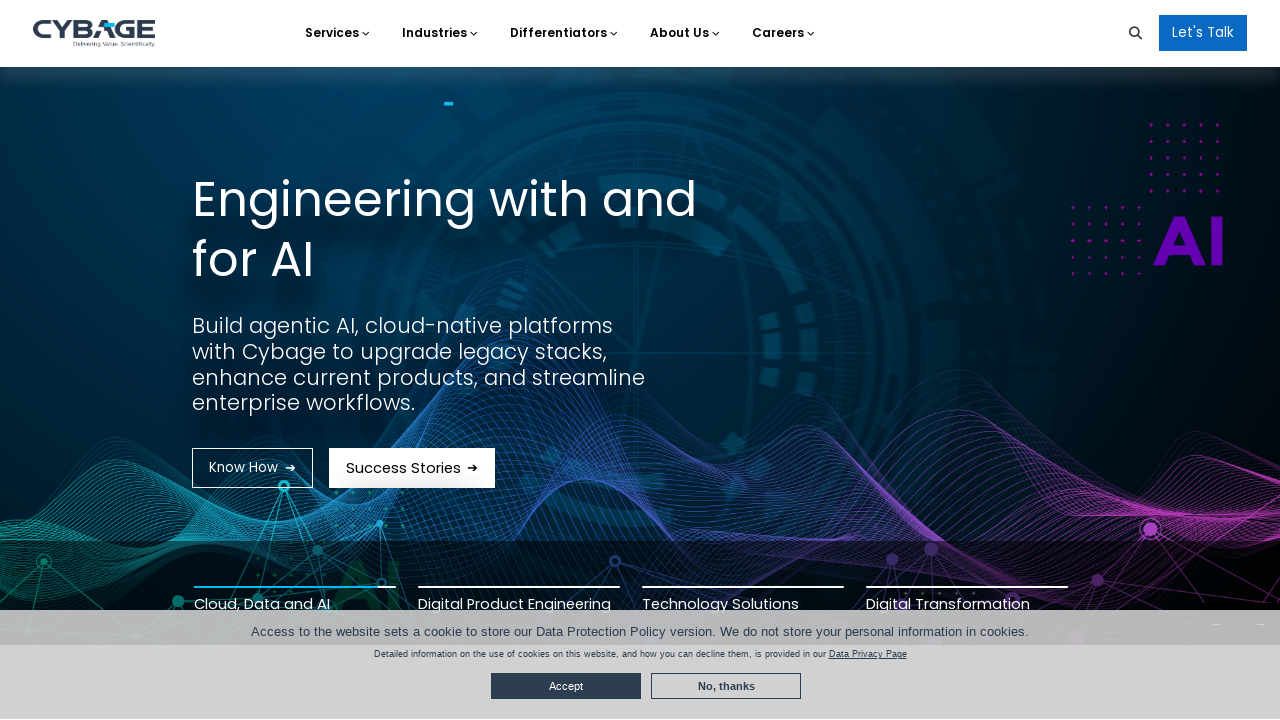

Waited for page to reach networkidle state
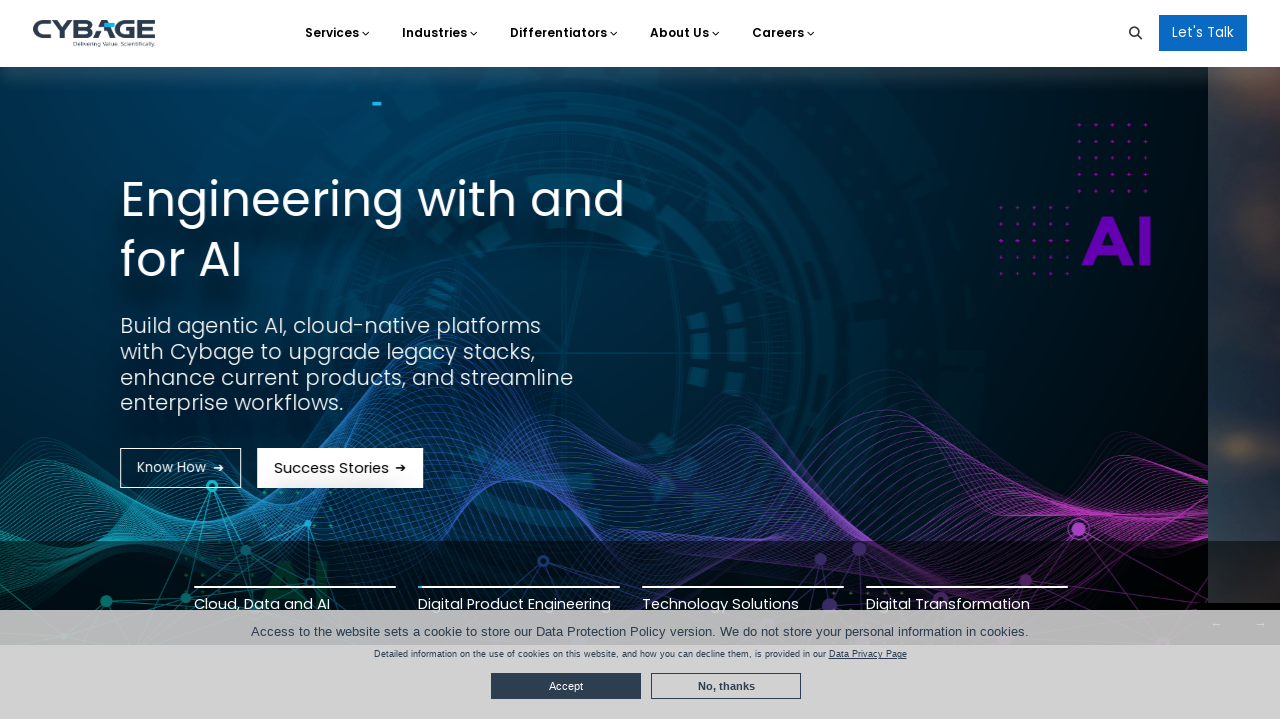

Verified body element is present on Cybage website
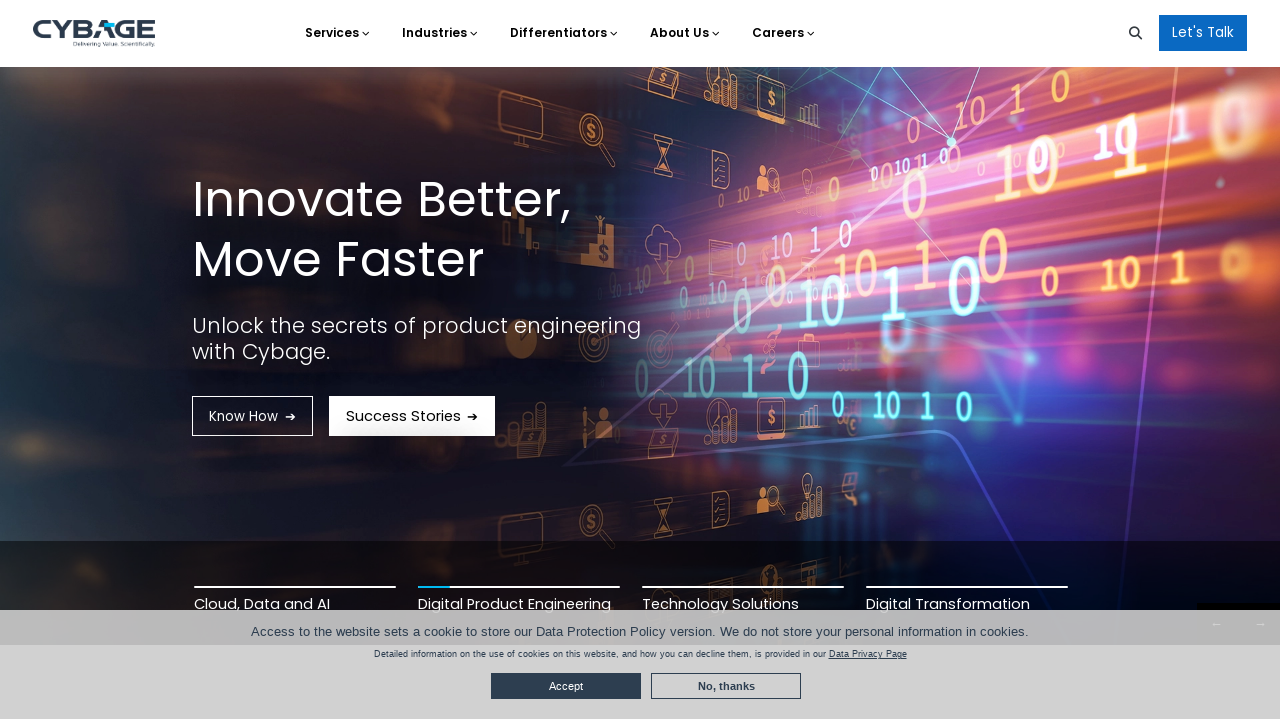

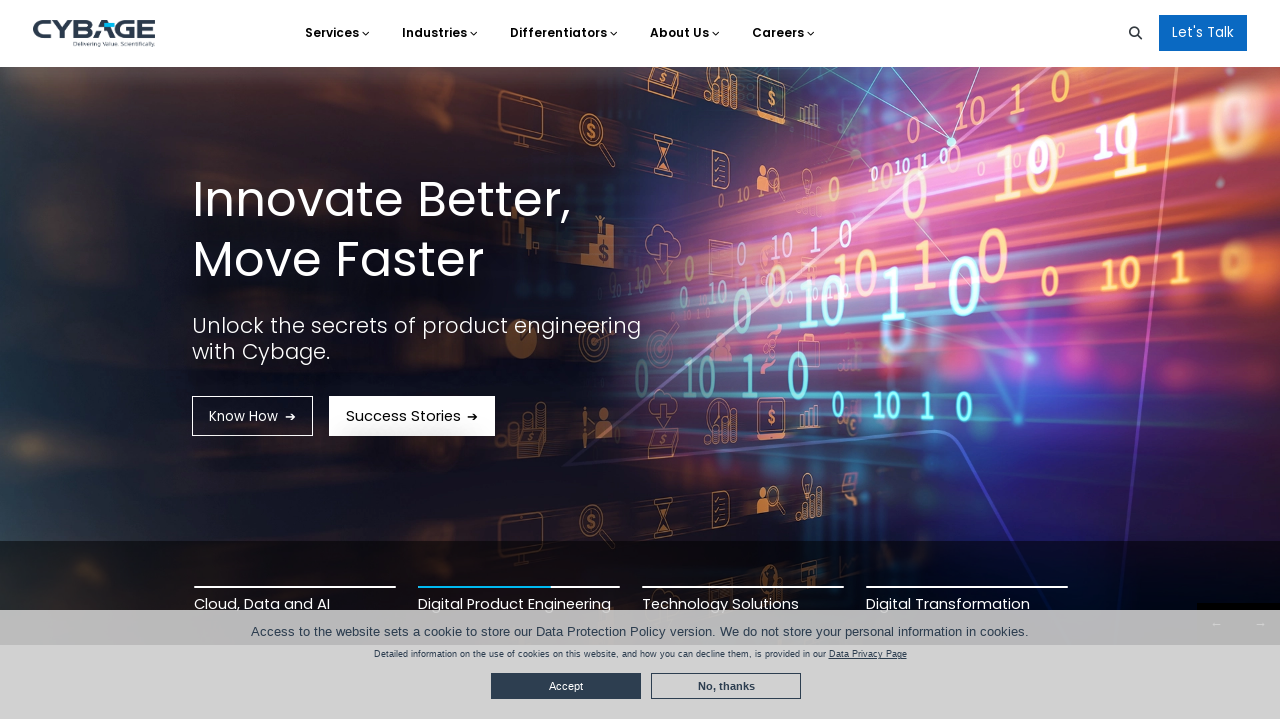